Tests multi-select dropdown functionality by selecting multiple fruit options using different selection methods (by visible text and by index)

Starting URL: https://letcode.in/dropdowns

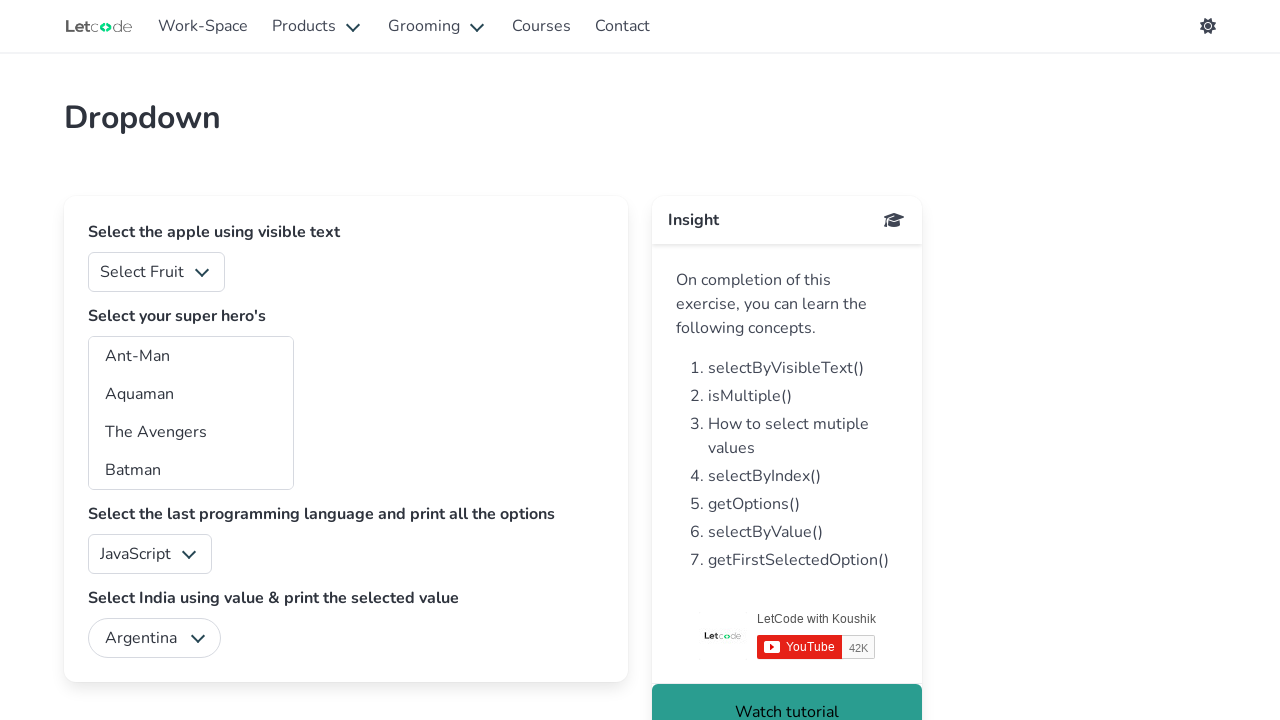

Selected 'Apple' from the multi-select dropdown on #fruits
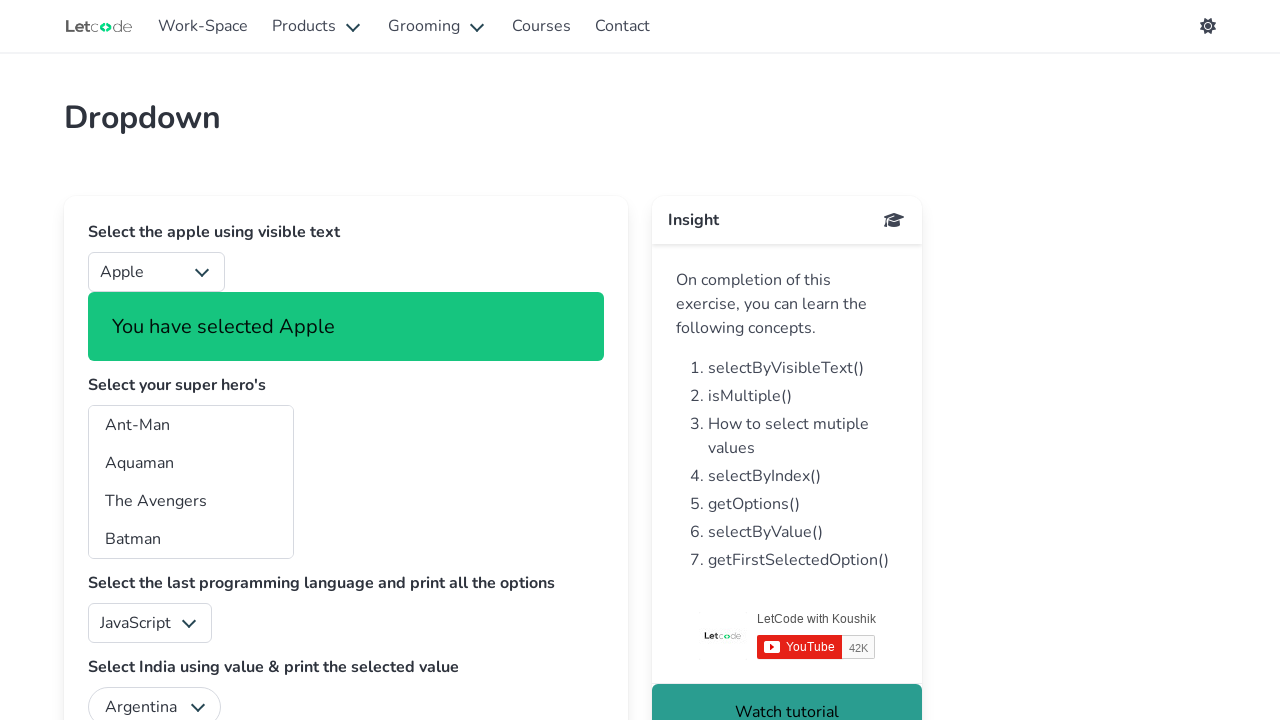

Selected 'Apple' and 'Orange' from the multi-select dropdown on #fruits
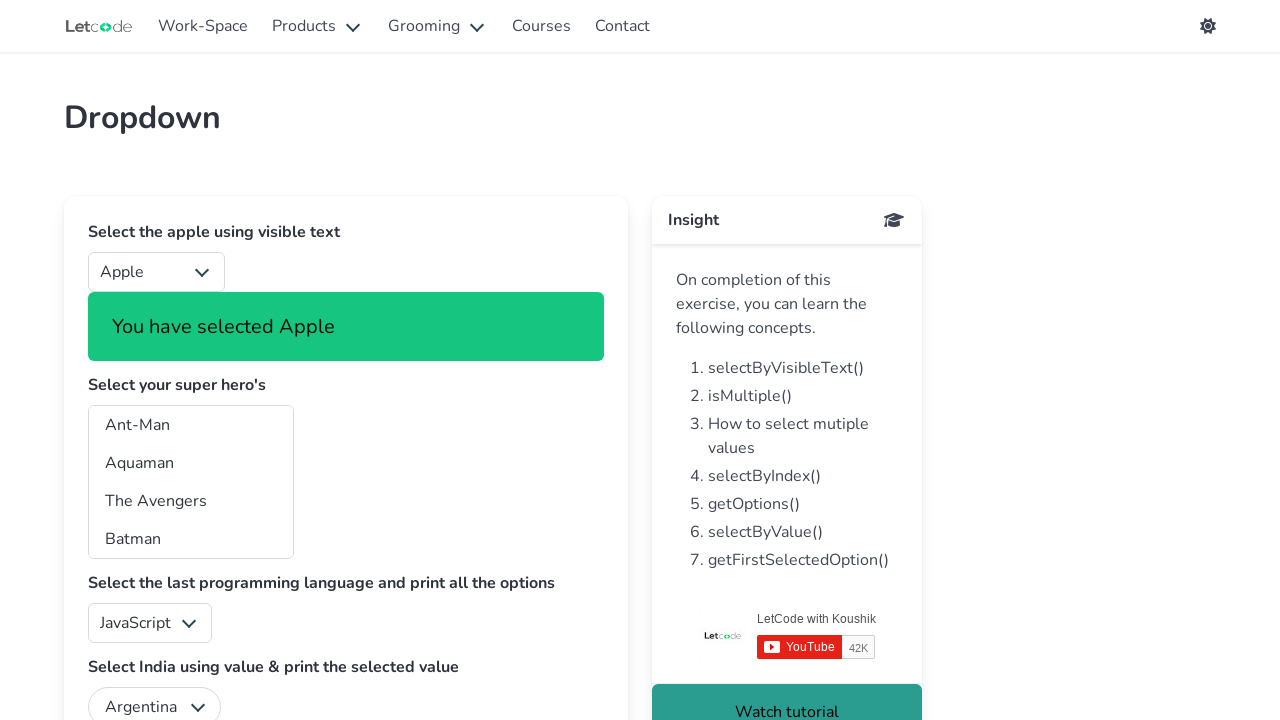

Selected 'Apple', 'Orange', and item at index 2 from the multi-select dropdown on #fruits
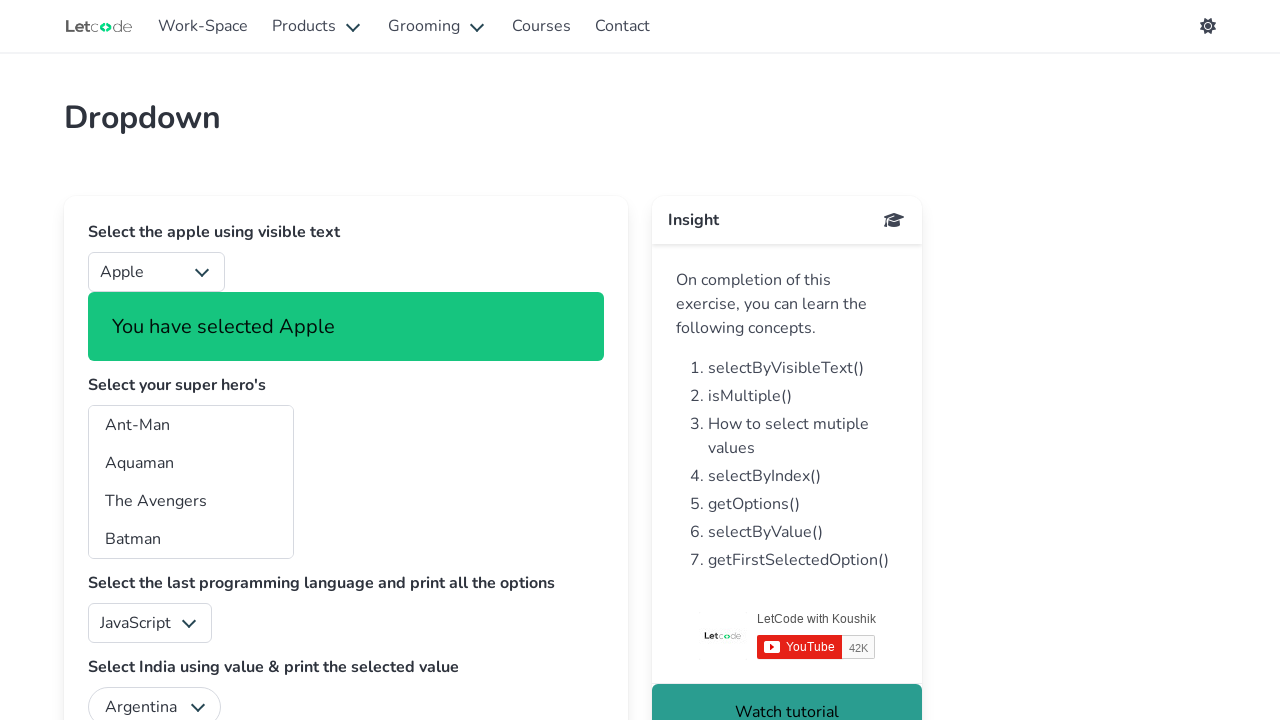

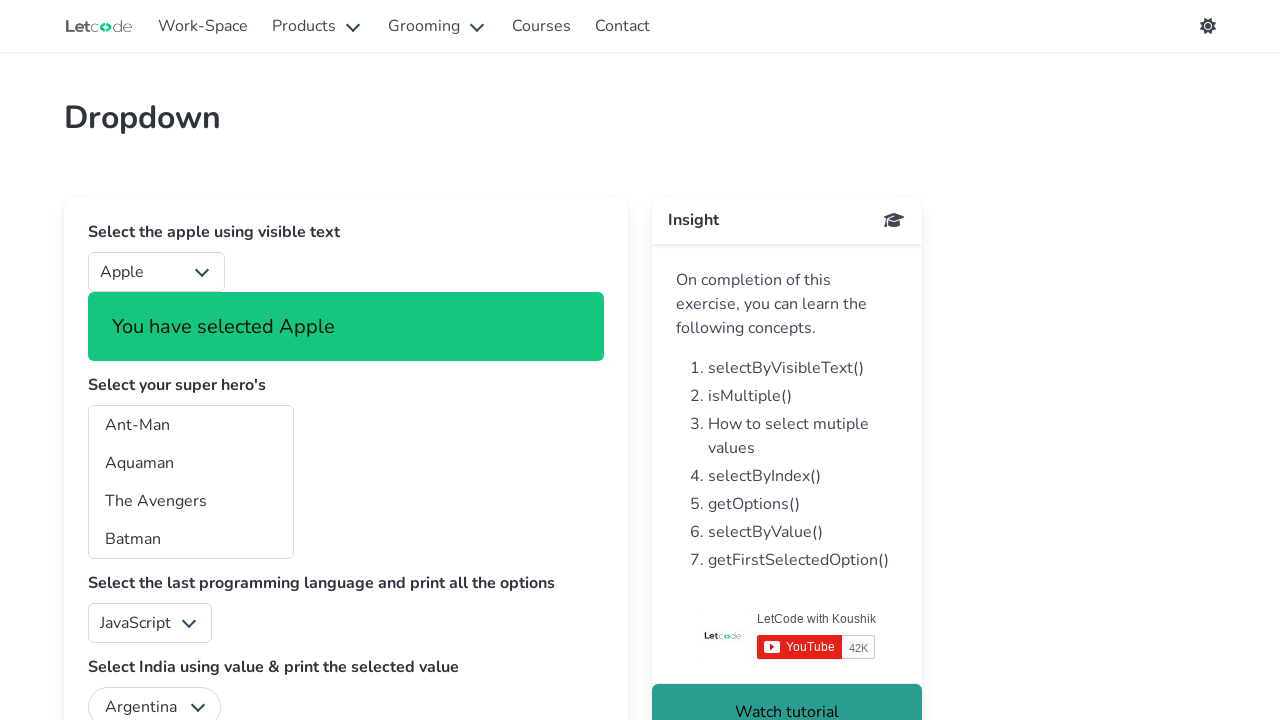